Tests page scrolling functionality by scrolling the window and a specific scrollable table element

Starting URL: https://rahulshettyacademy.com/AutomationPractice/

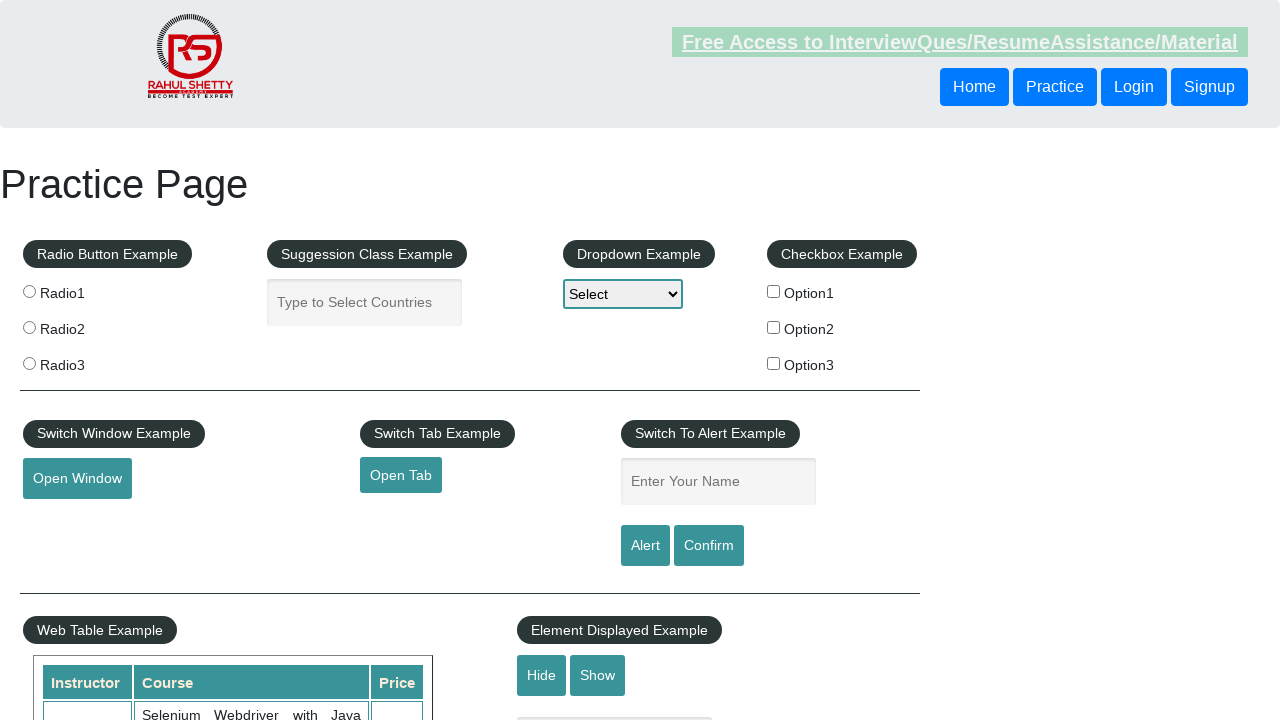

Scrolled window down by 500 pixels
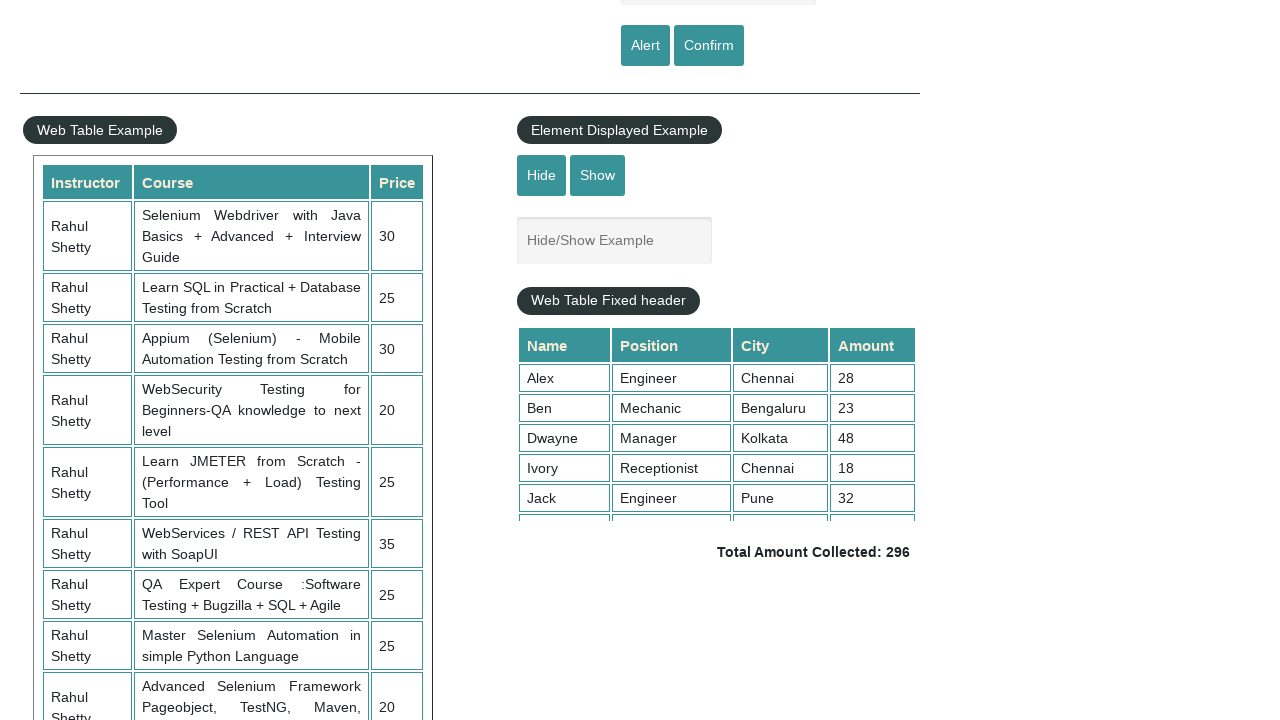

Scrolled tableFixHead element to 500 pixels from top
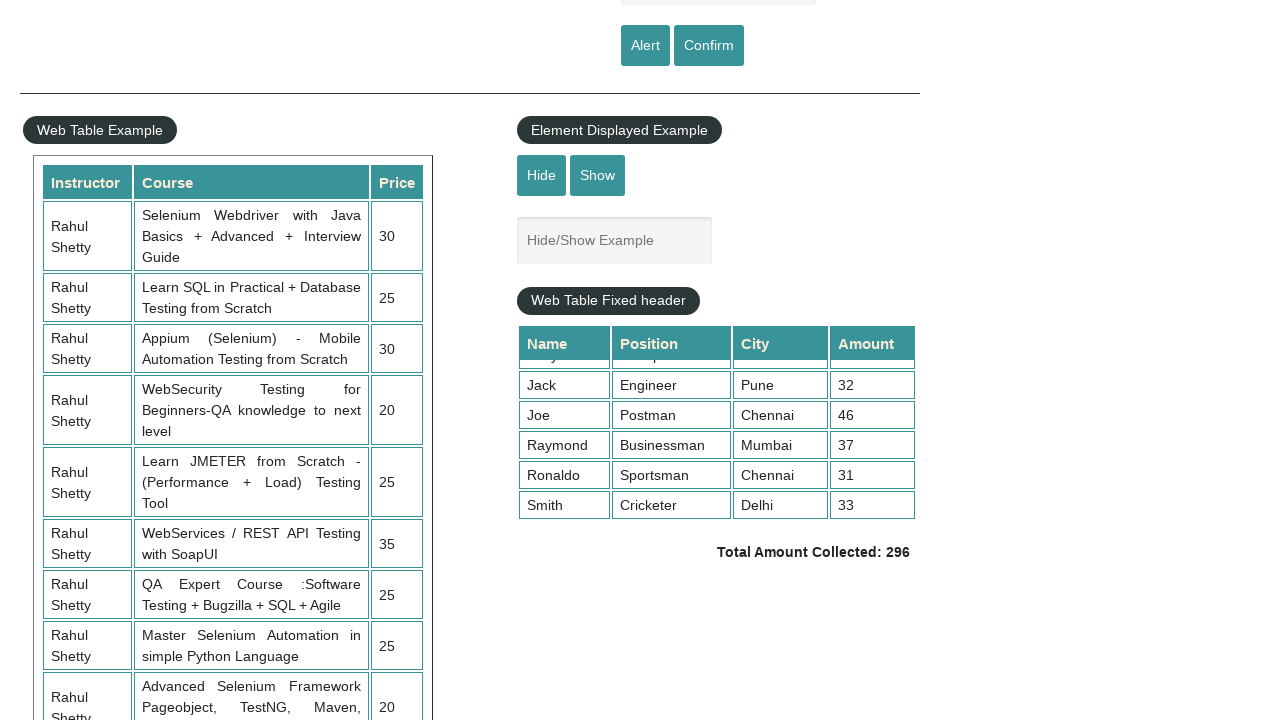

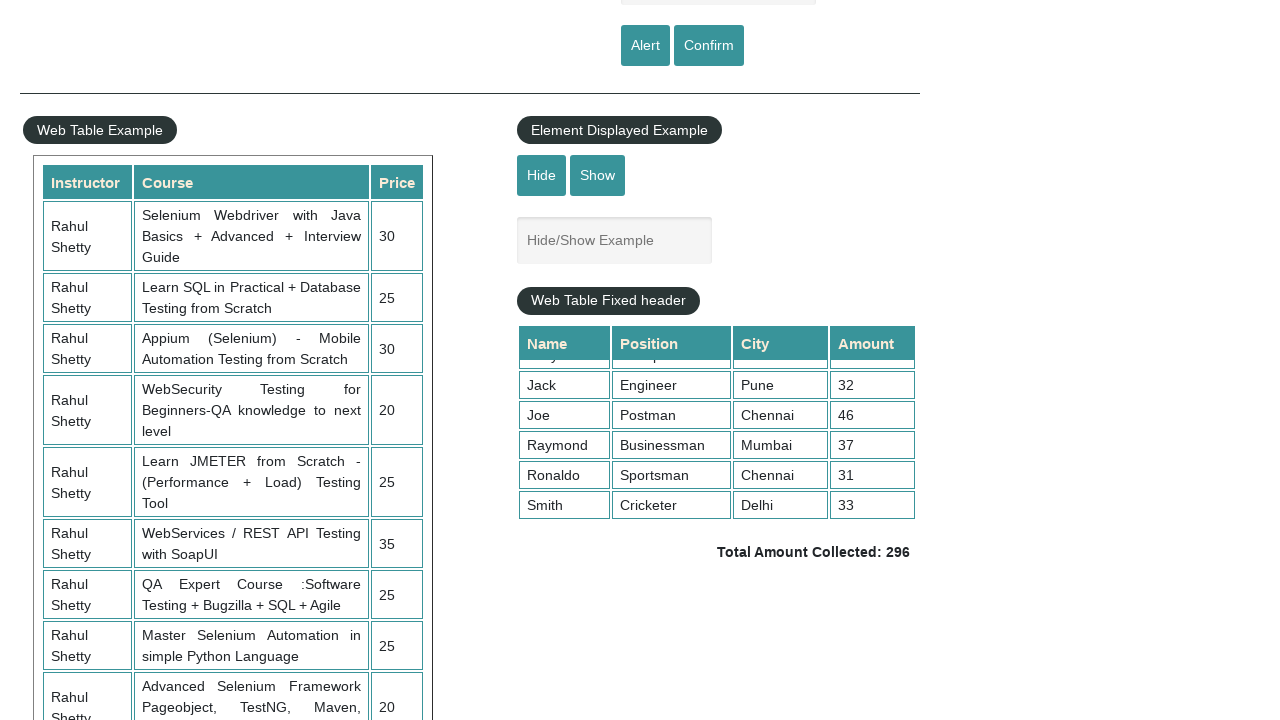